Tests editing a todo item by double-clicking and entering new text

Starting URL: https://demo.playwright.dev/todomvc

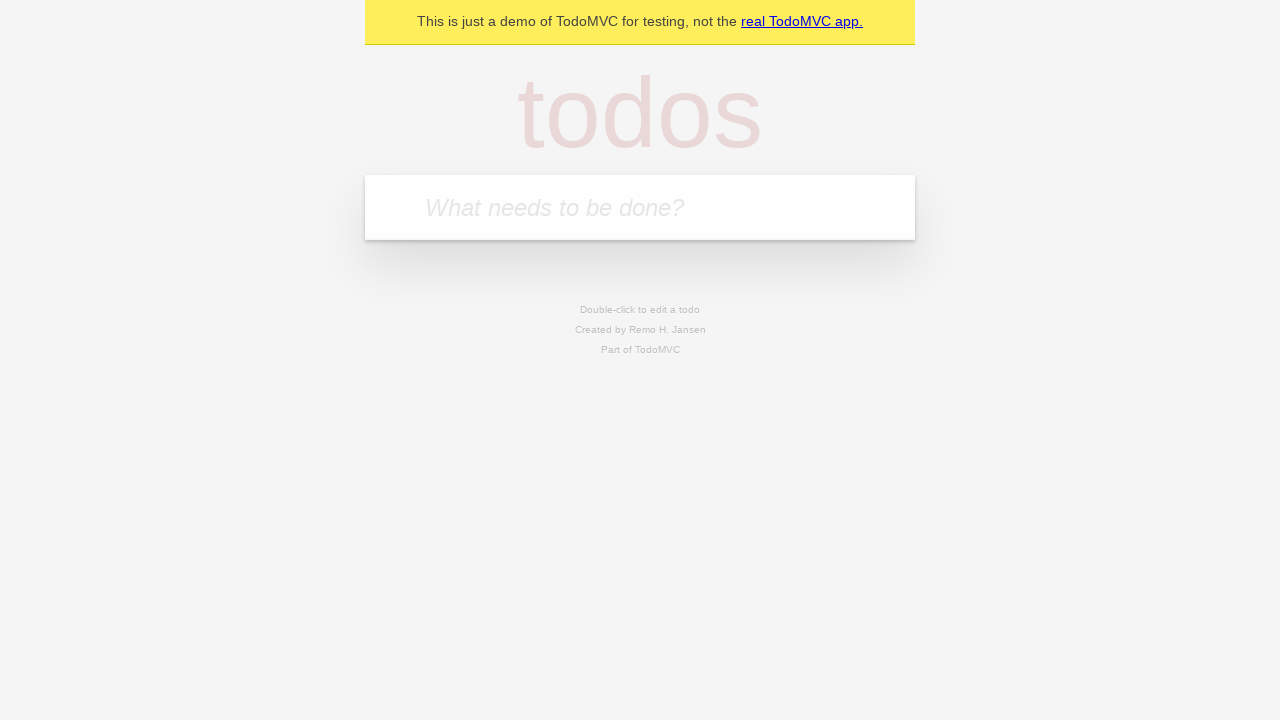

Filled new todo input with 'buy some cheese' on .new-todo
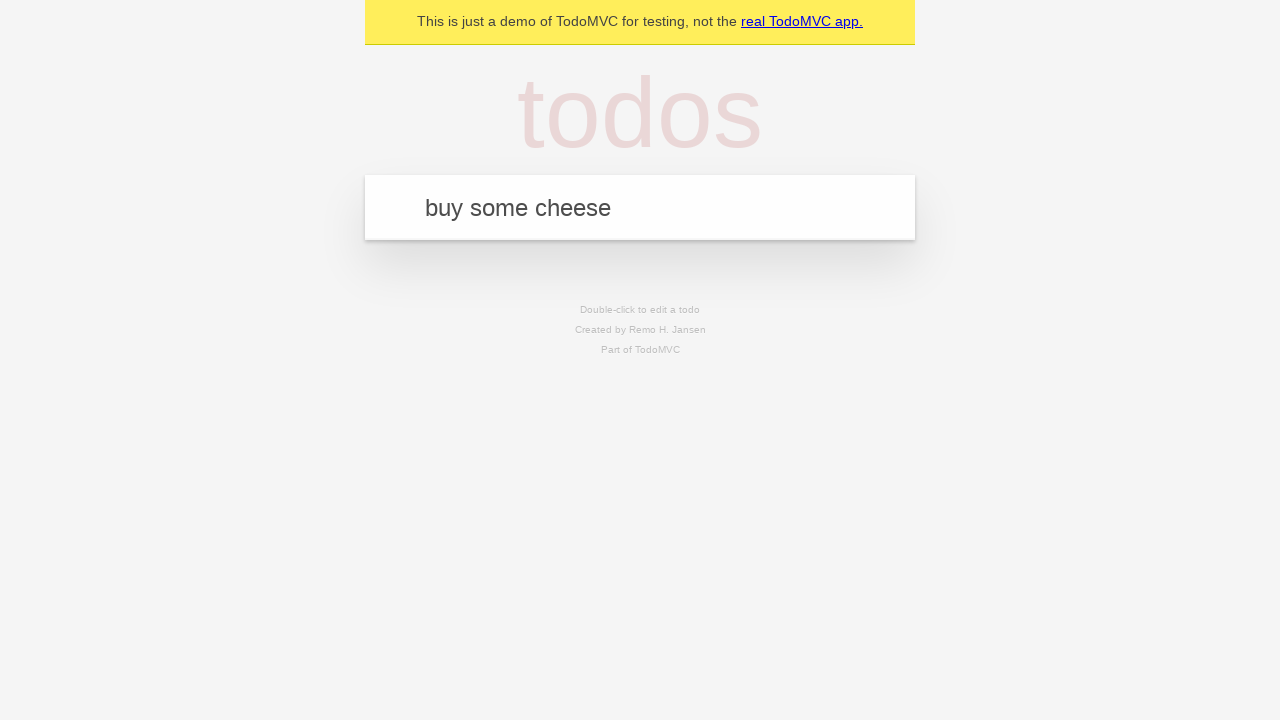

Pressed Enter to create first todo on .new-todo
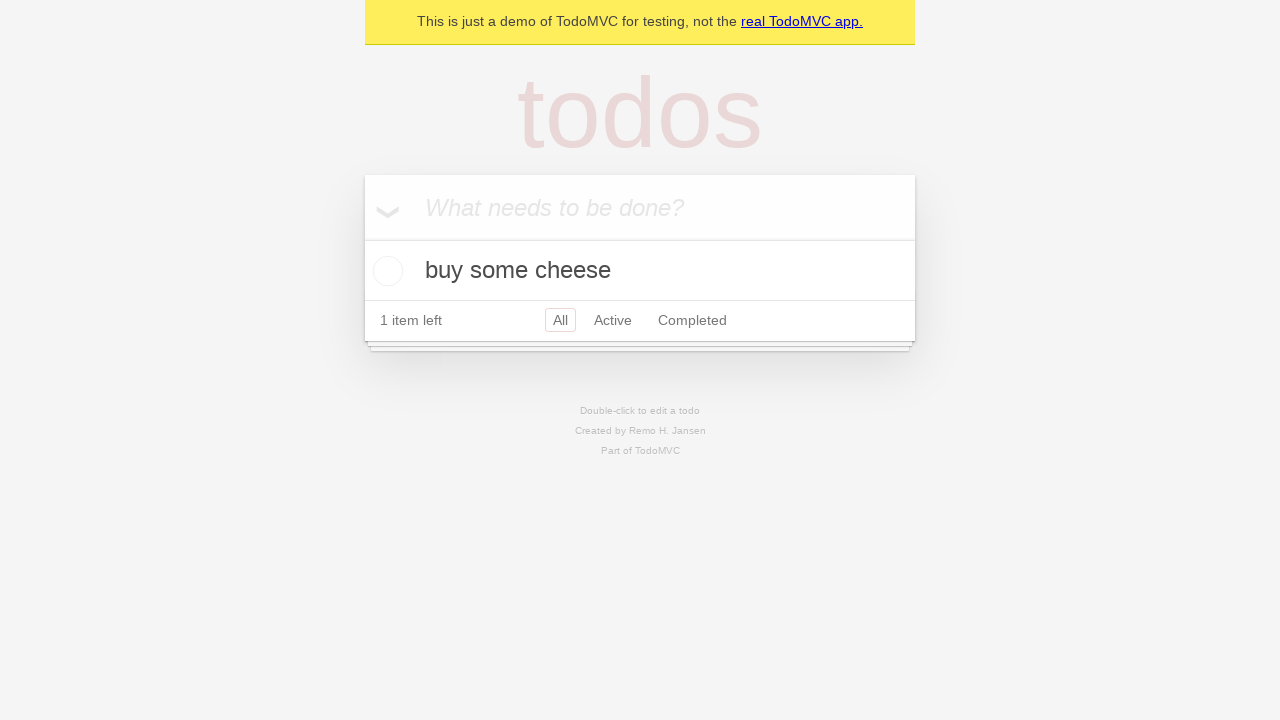

Filled new todo input with 'feed the cat' on .new-todo
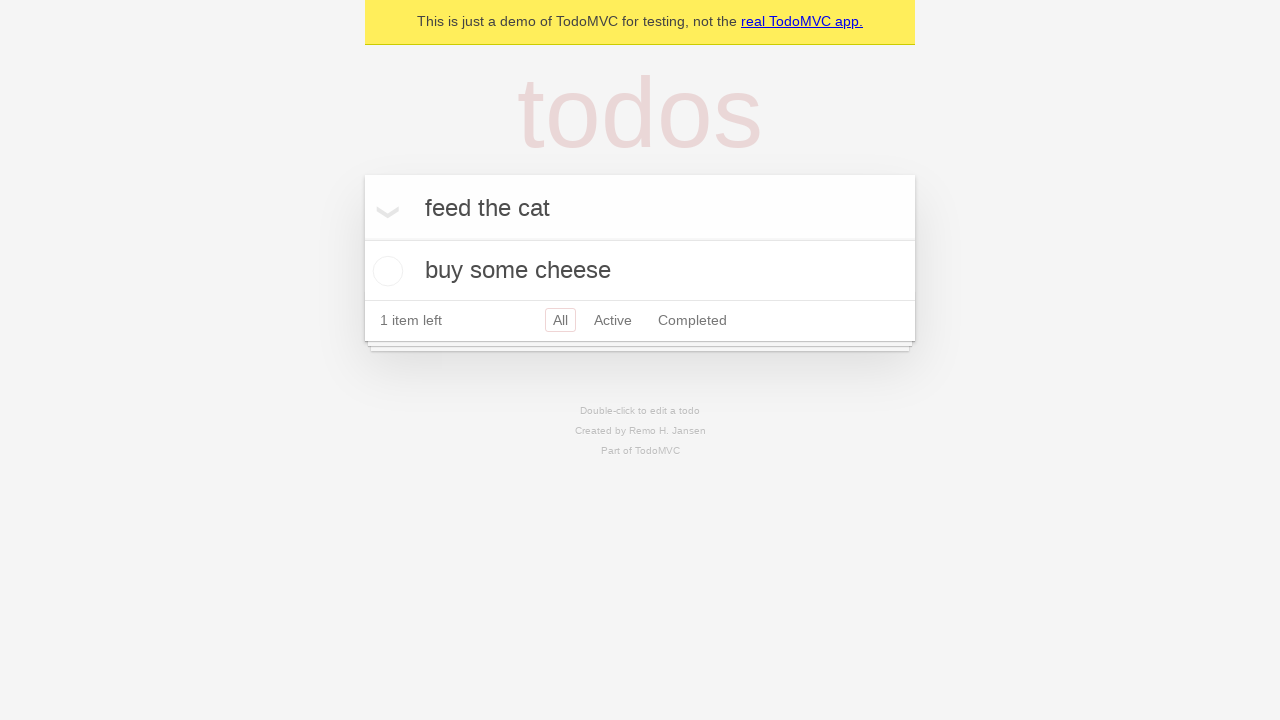

Pressed Enter to create second todo on .new-todo
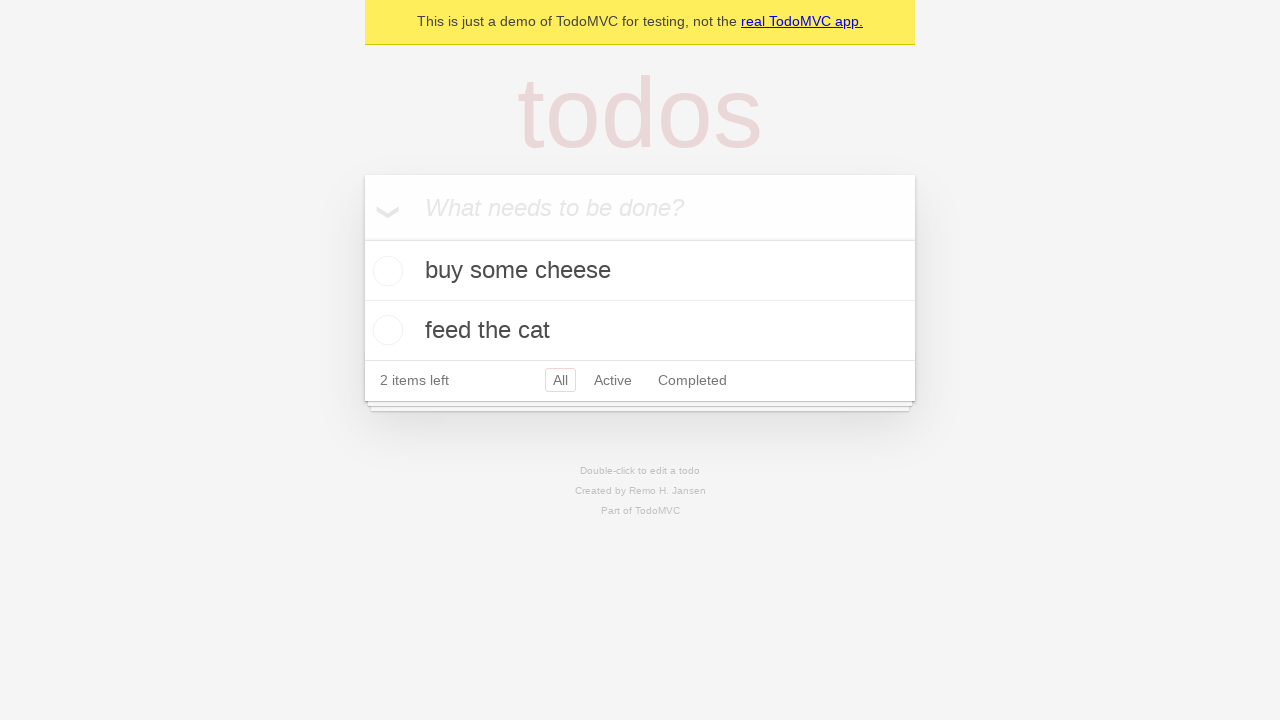

Filled new todo input with 'book a doctors appointment' on .new-todo
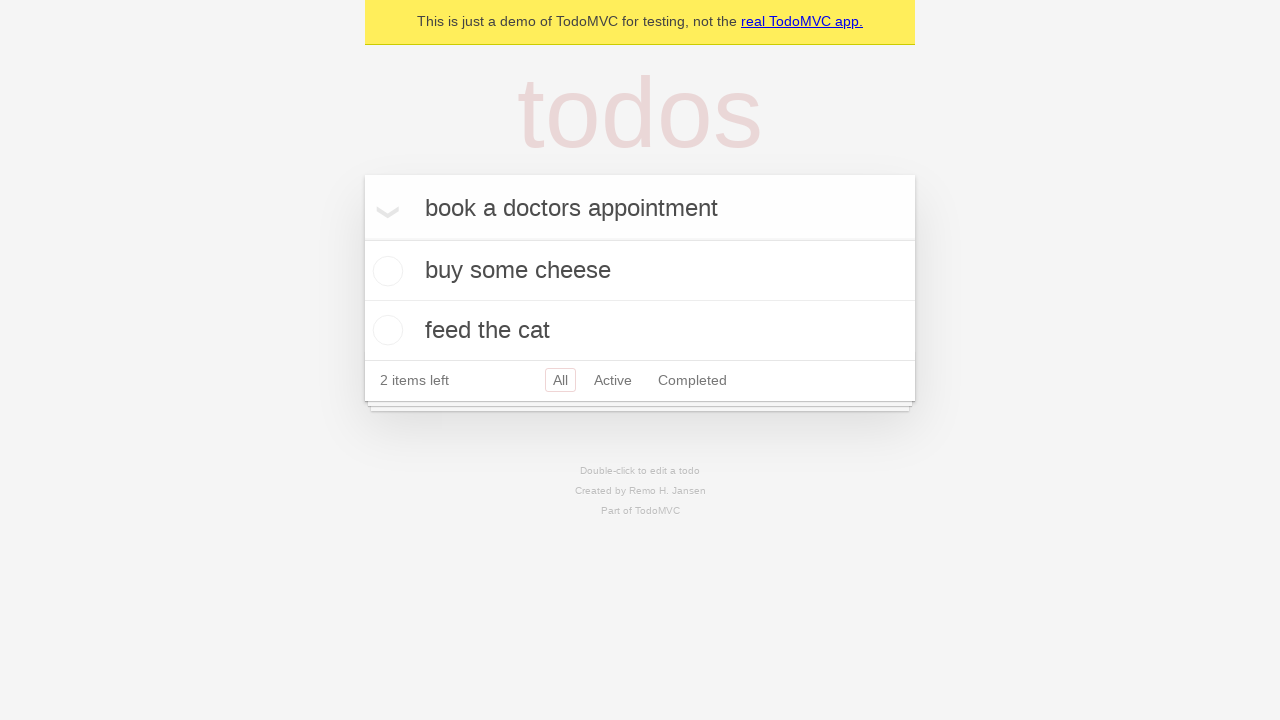

Pressed Enter to create third todo on .new-todo
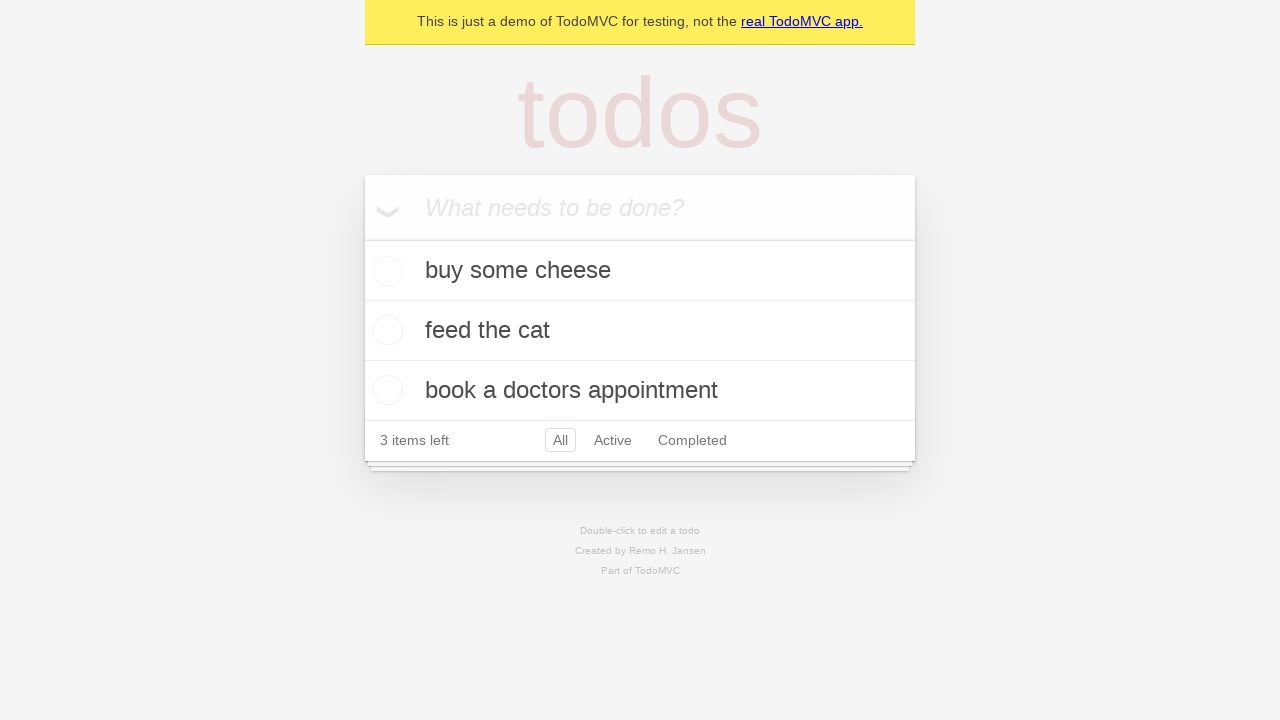

Double-clicked second todo item to enter edit mode at (640, 331) on .todo-list li >> nth=1
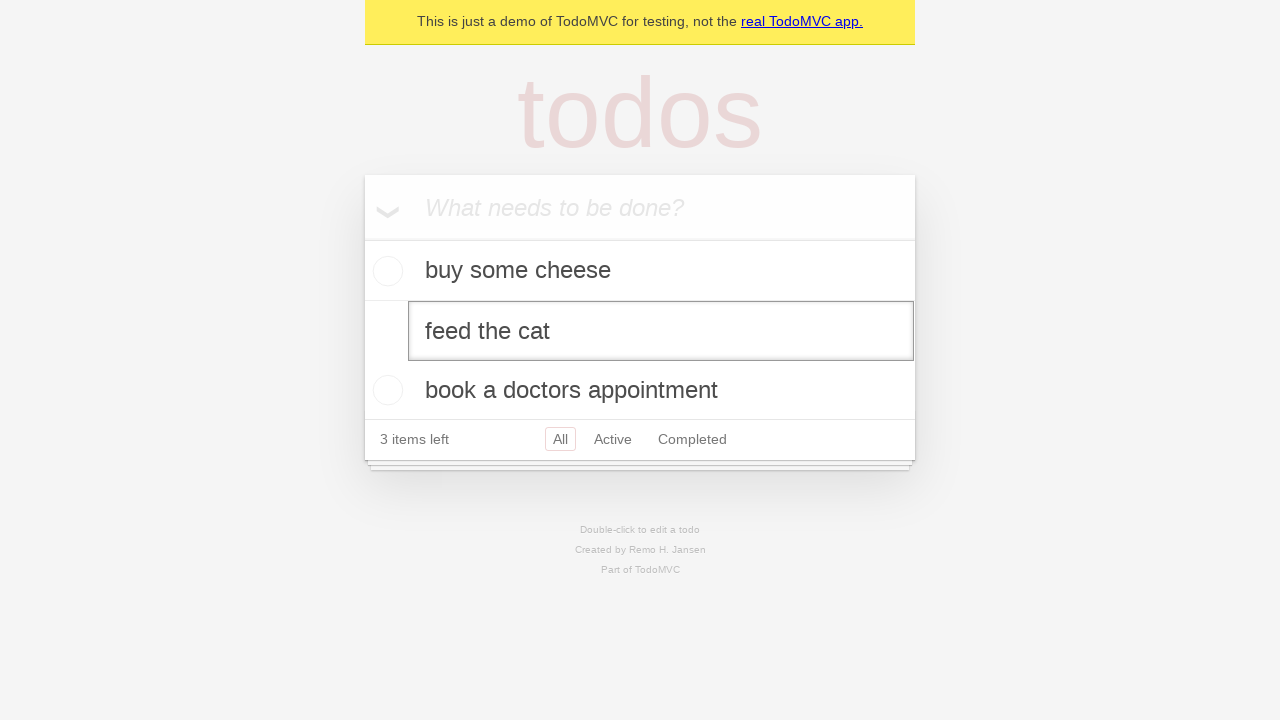

Filled edit field with 'buy some sausages' on .todo-list li >> nth=1 >> .edit
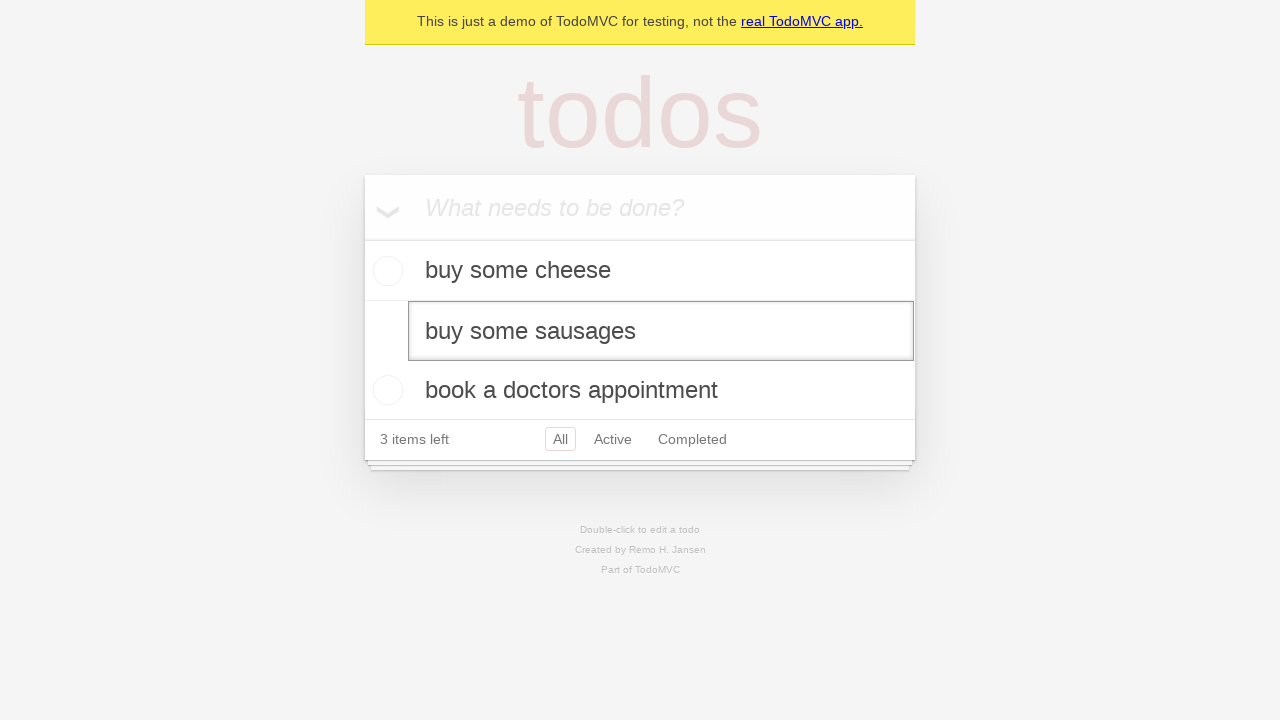

Pressed Enter to confirm todo item edit on .todo-list li >> nth=1 >> .edit
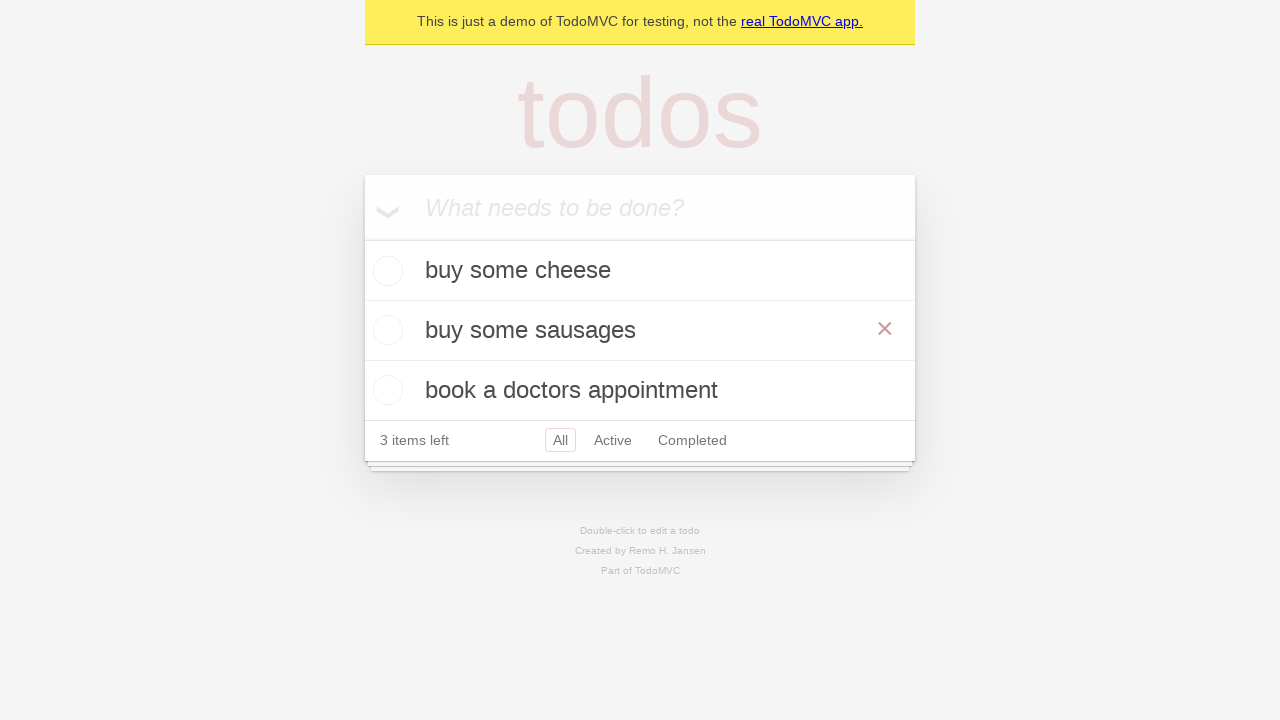

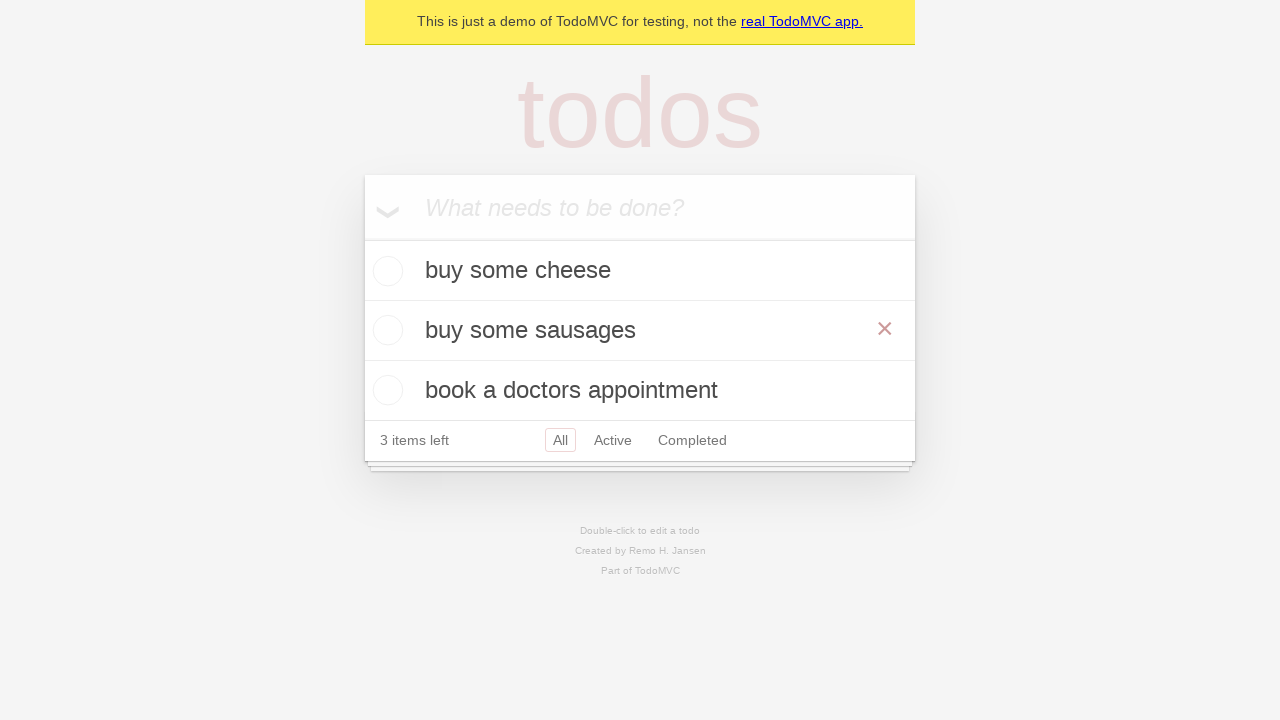